Tests JavaScript prompt alert by clicking prompt button, entering text, accepting alert, and verifying result

Starting URL: https://the-internet.herokuapp.com/

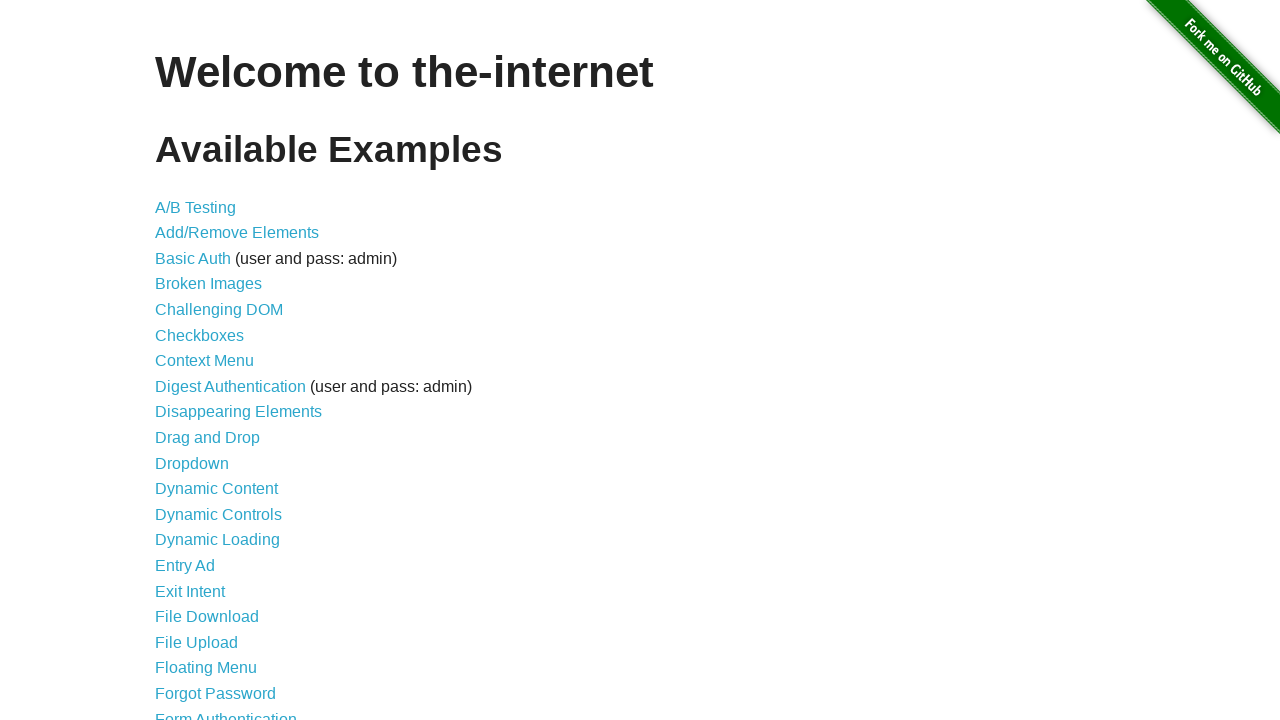

Clicked on JavaScript Alerts link at (214, 361) on xpath=//a[@href='/javascript_alerts']
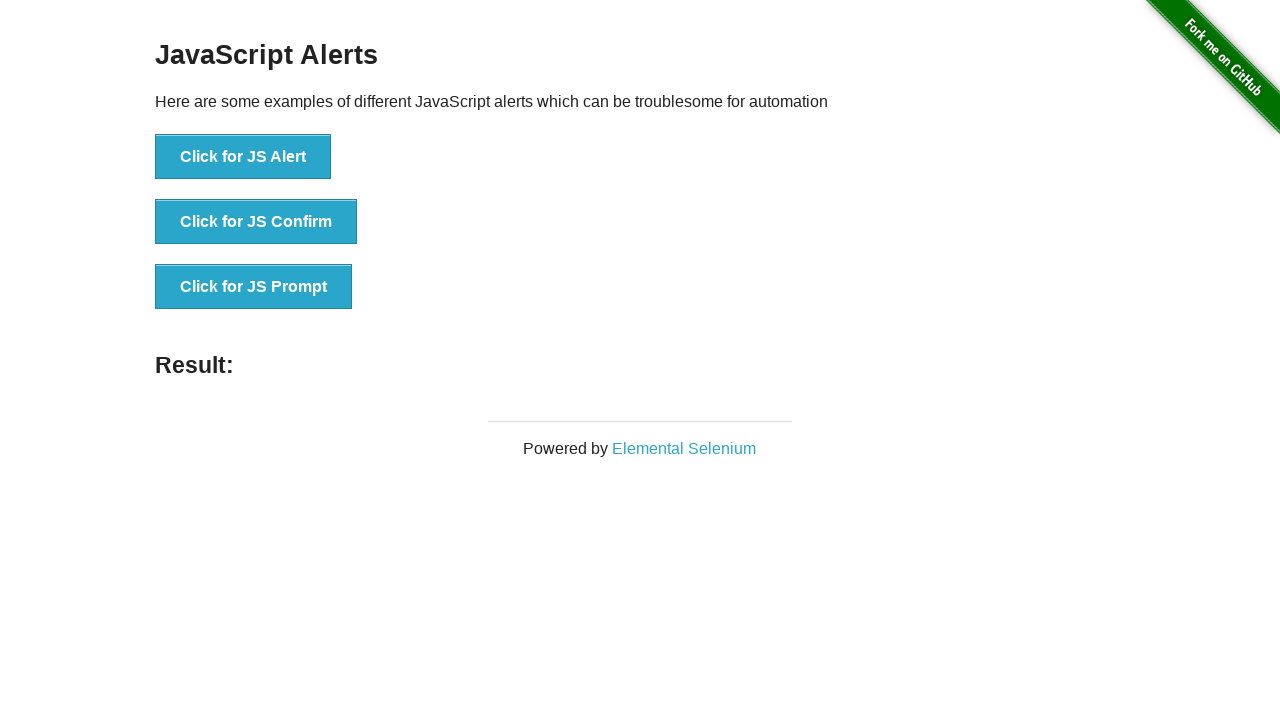

Clicked on JS Prompt button at (254, 287) on xpath=//button[@onclick='jsPrompt()']
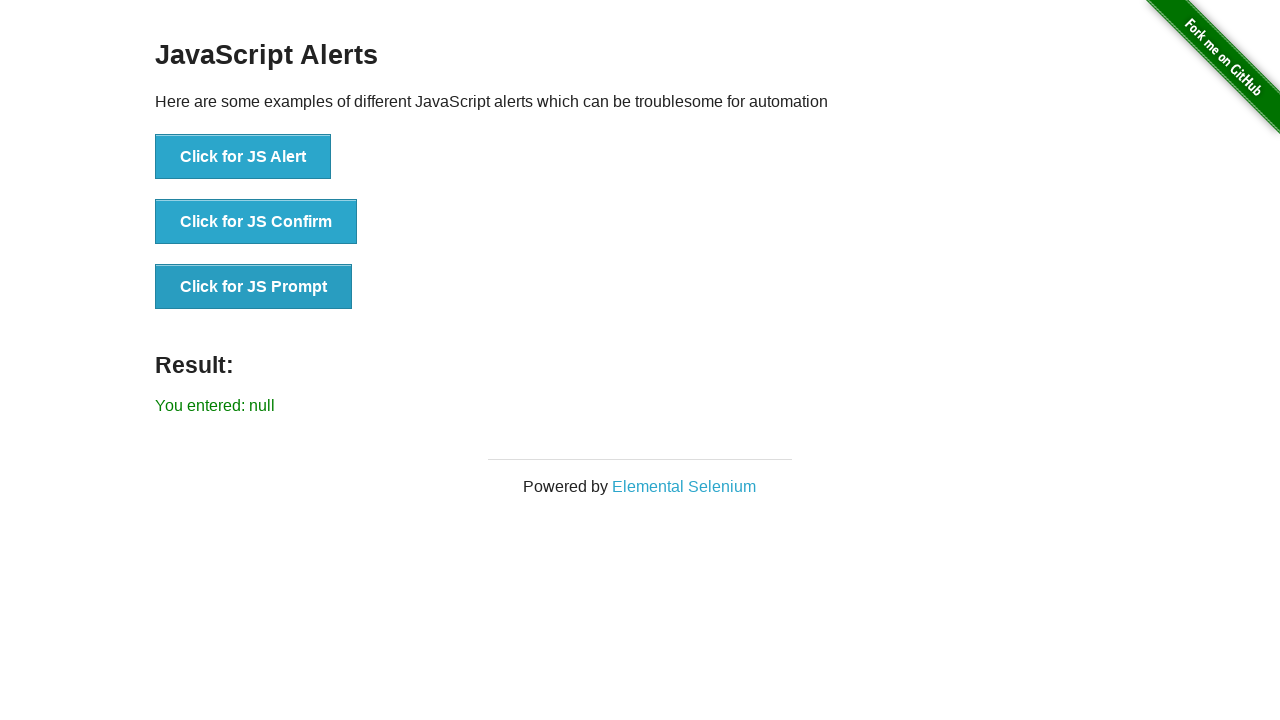

Set up dialog handler to accept prompt with text 'Test'
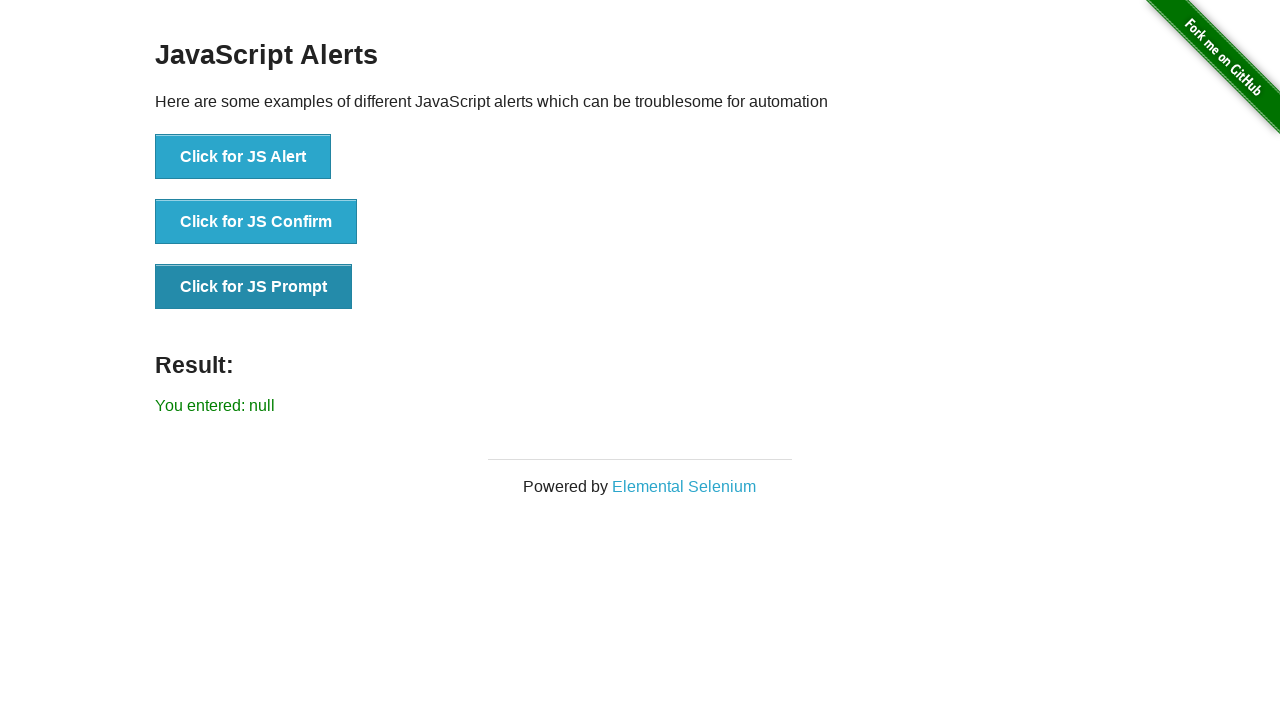

Clicked on JS Prompt button to trigger dialog at (254, 287) on xpath=//button[@onclick='jsPrompt()']
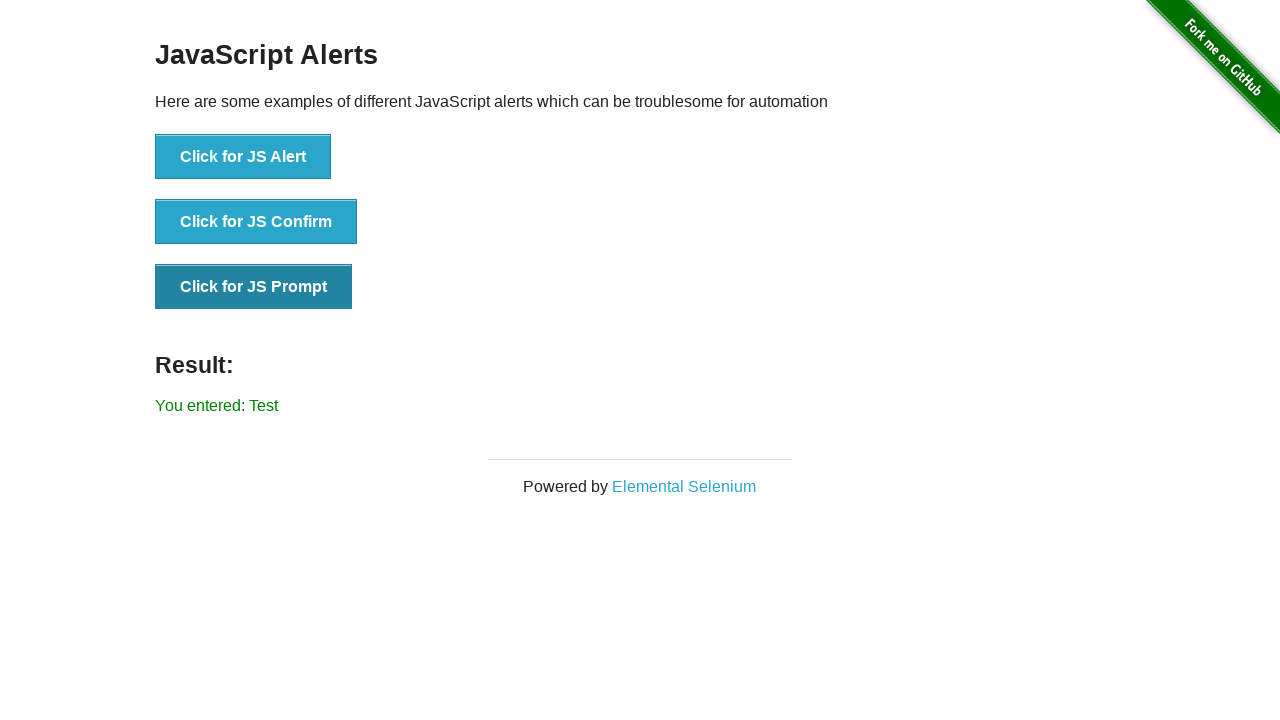

Retrieved result text from result element
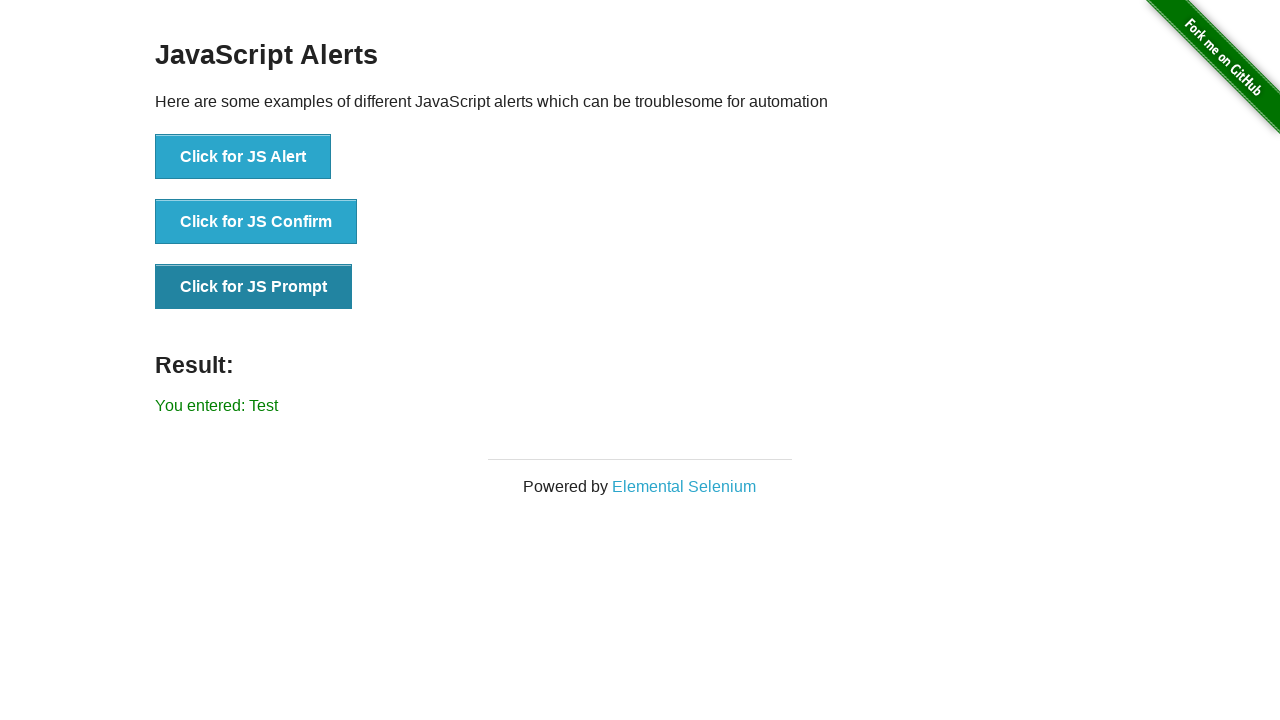

Set expected result text
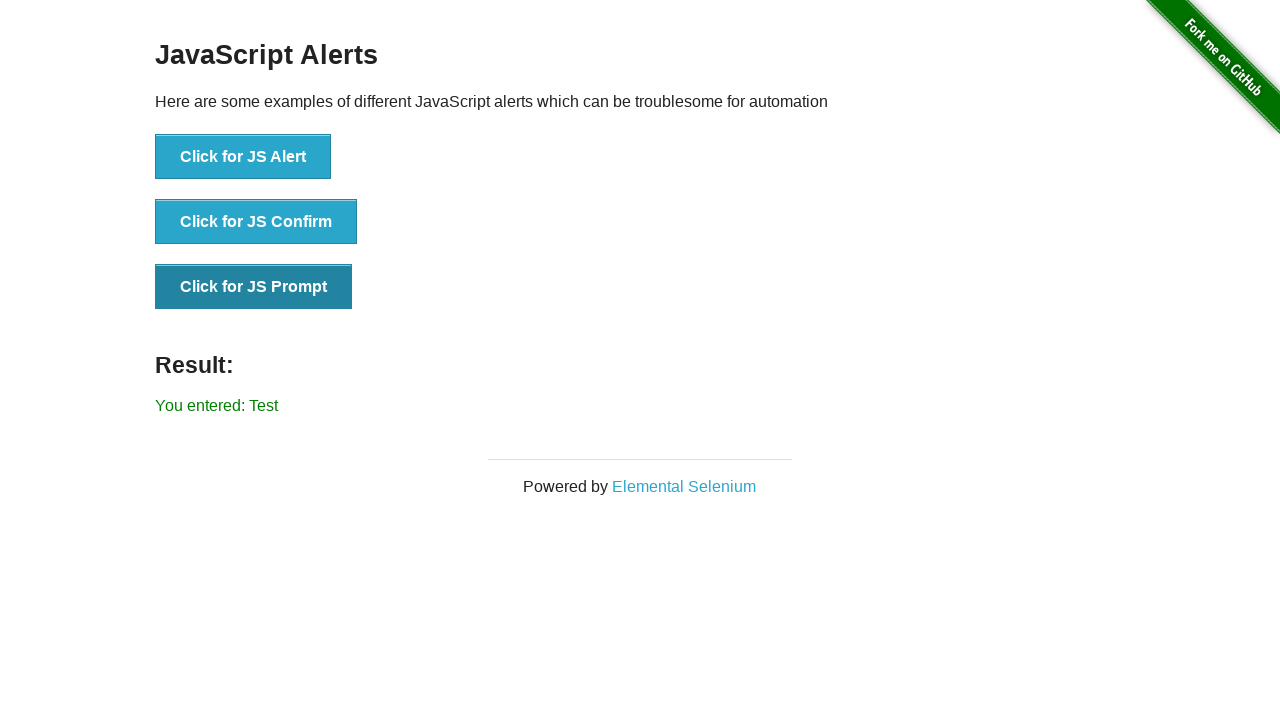

Test passed - result text matches expected value
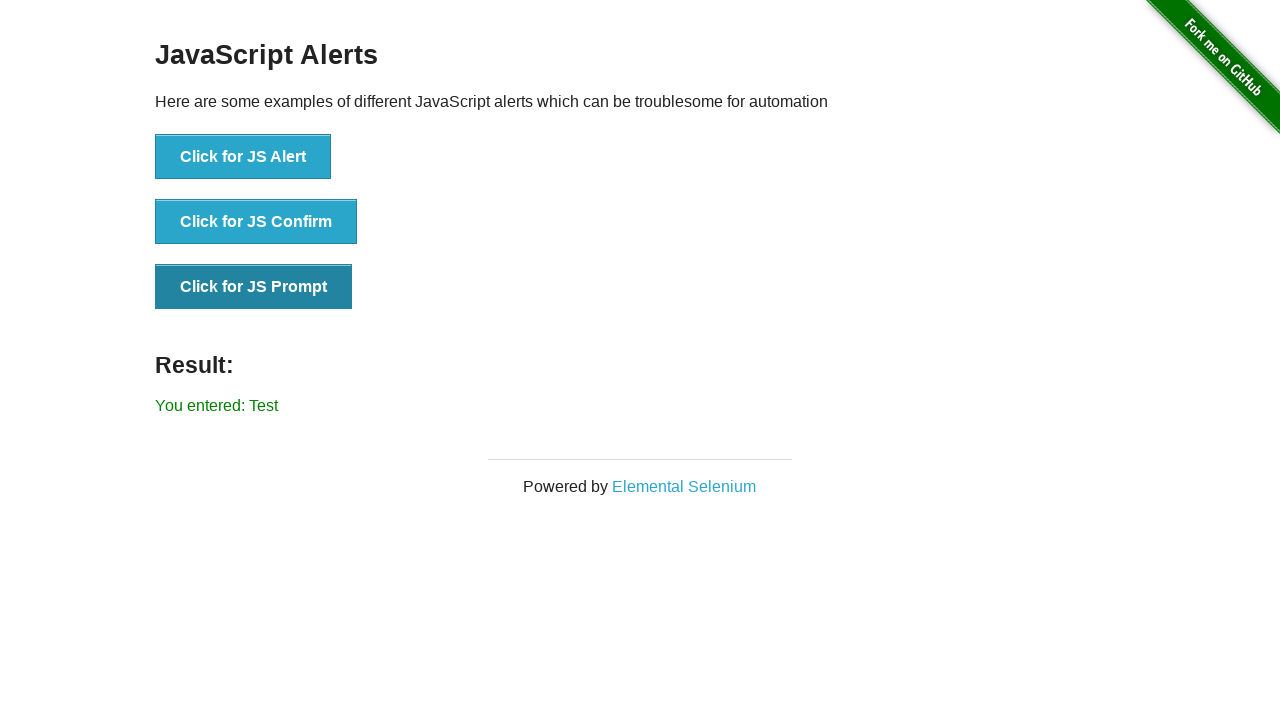

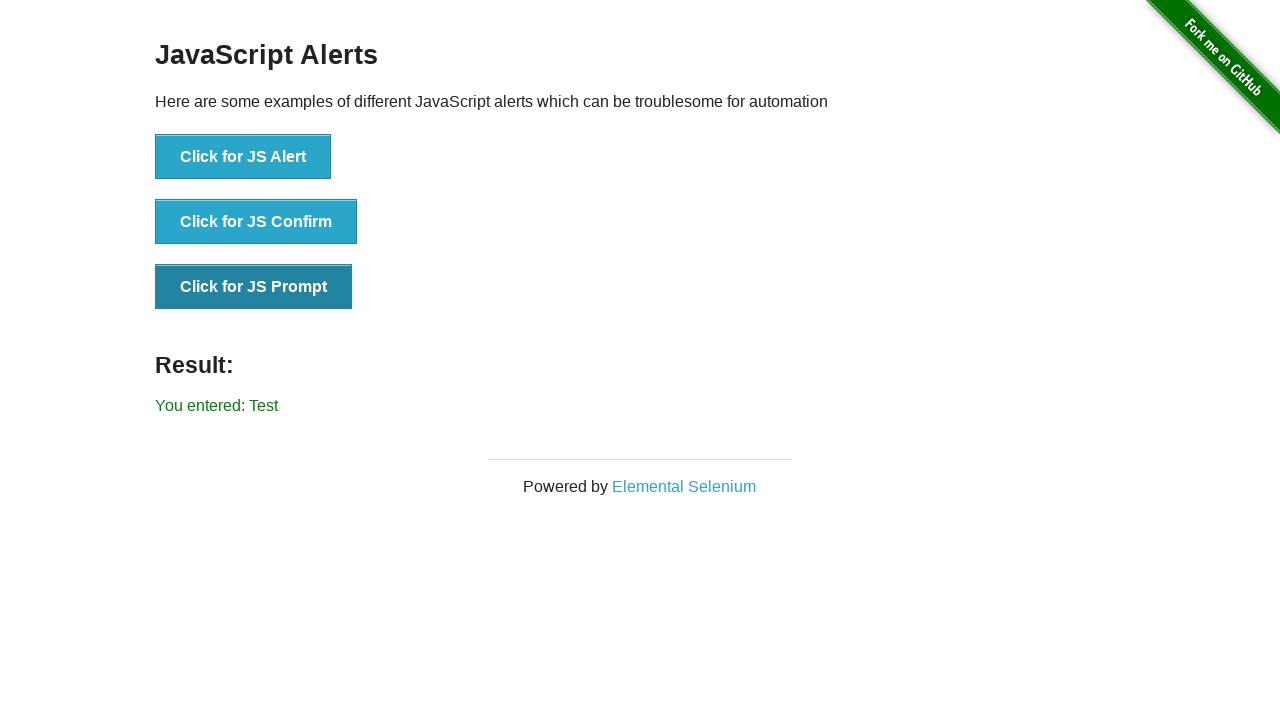